Tests the football statistics filtering functionality by clicking the "All matches" button, selecting "Italy" from the country dropdown, and selecting "Serie B" from the league dropdown, then verifying the results table loads.

Starting URL: https://www.adamchoi.co.uk/overs/detailed

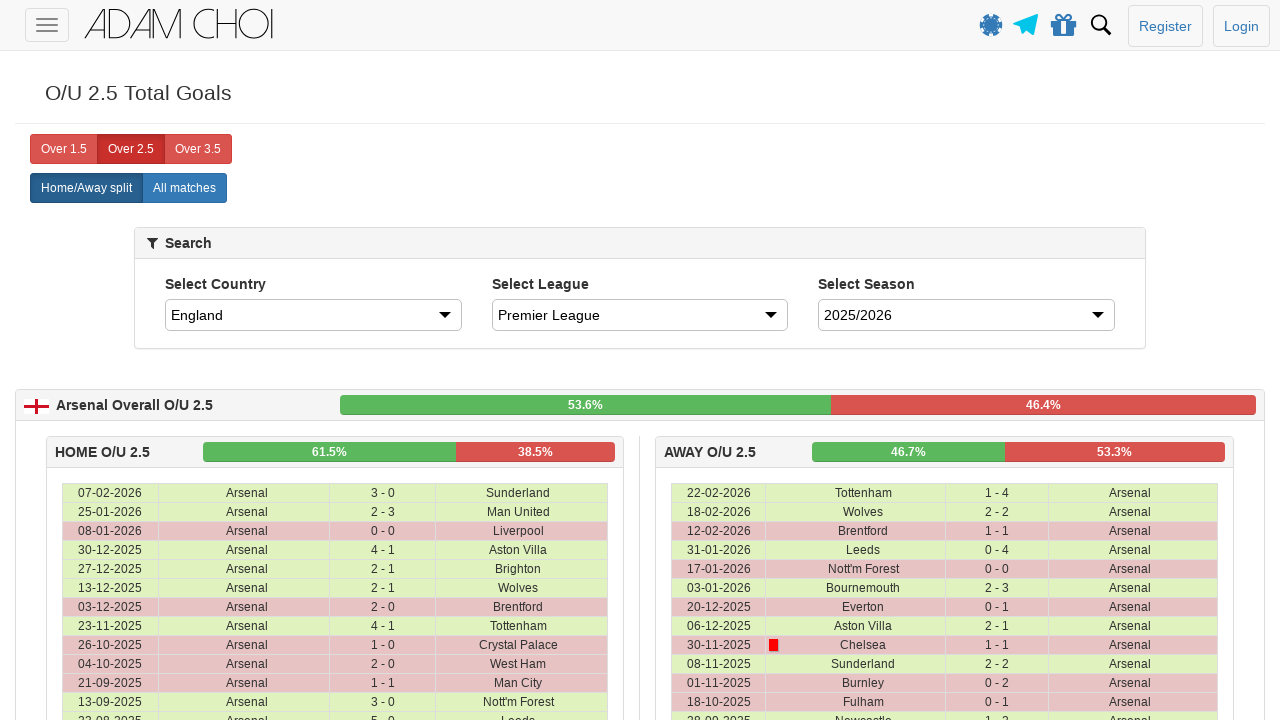

Clicked the 'All matches' button at (184, 188) on xpath=//label[@analytics-event="All matches"]
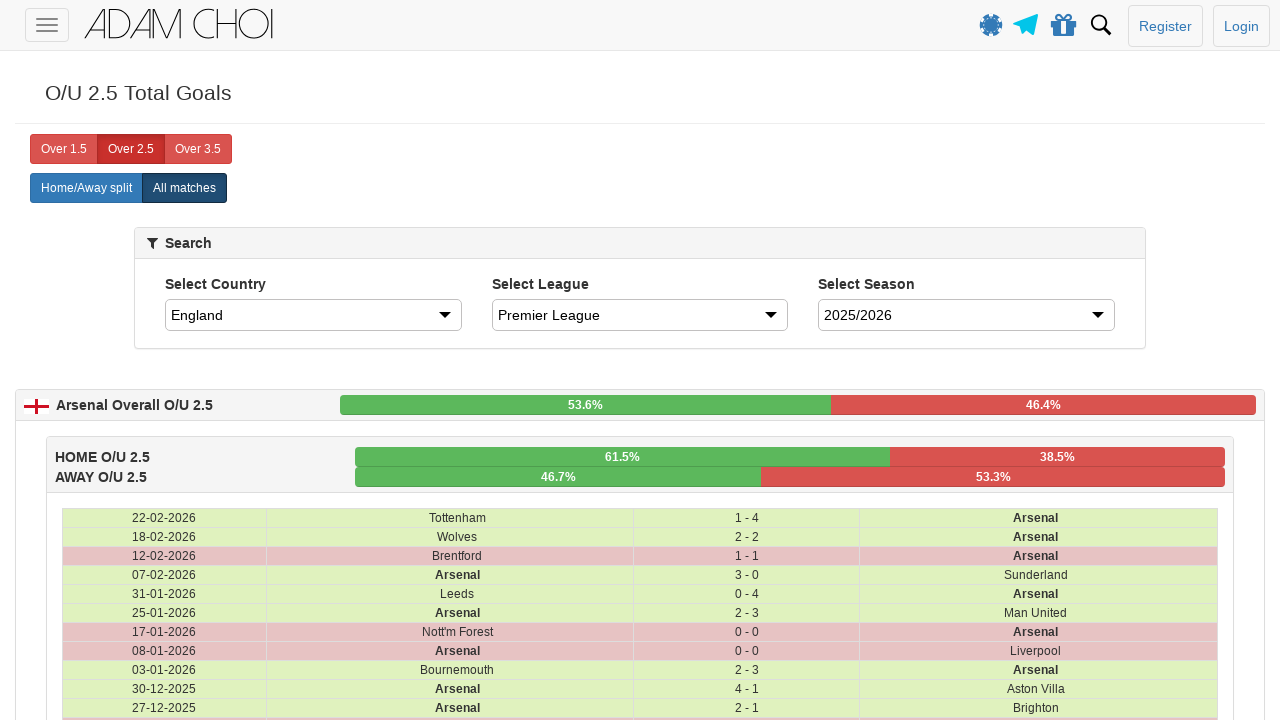

Selected 'Italy' from the country dropdown on #country
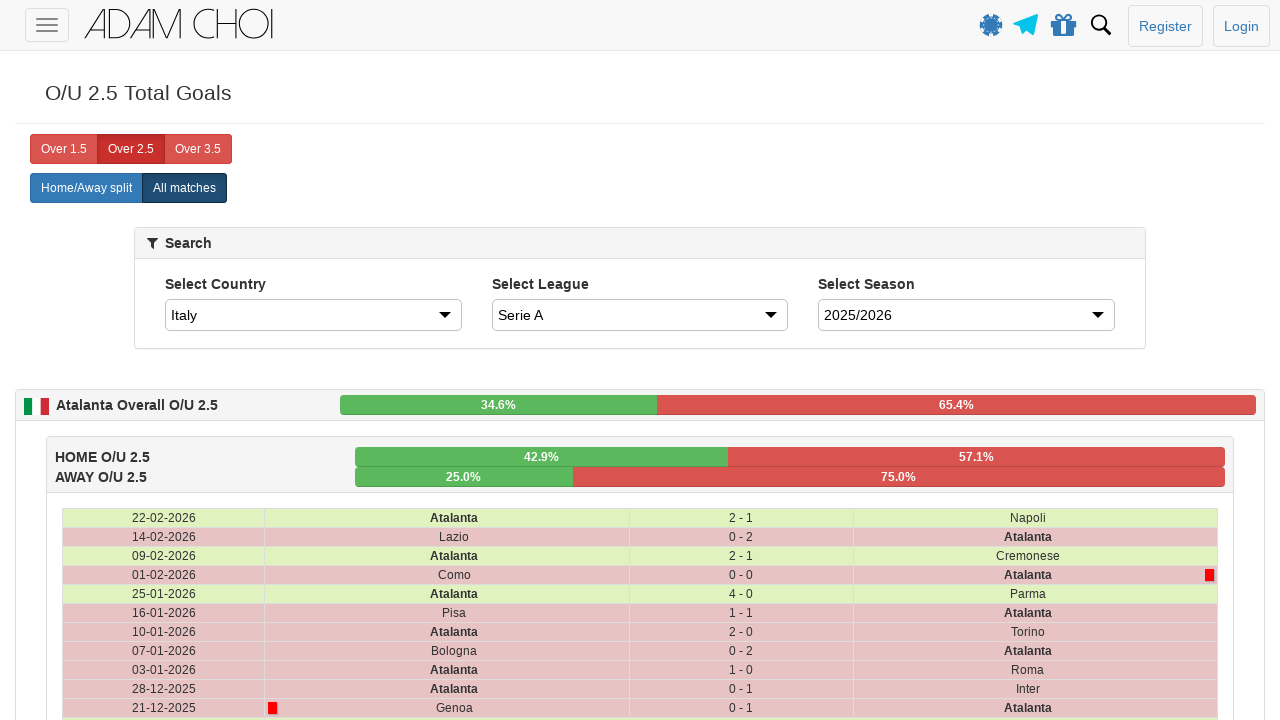

Selected 'Serie B' from the league dropdown on #league
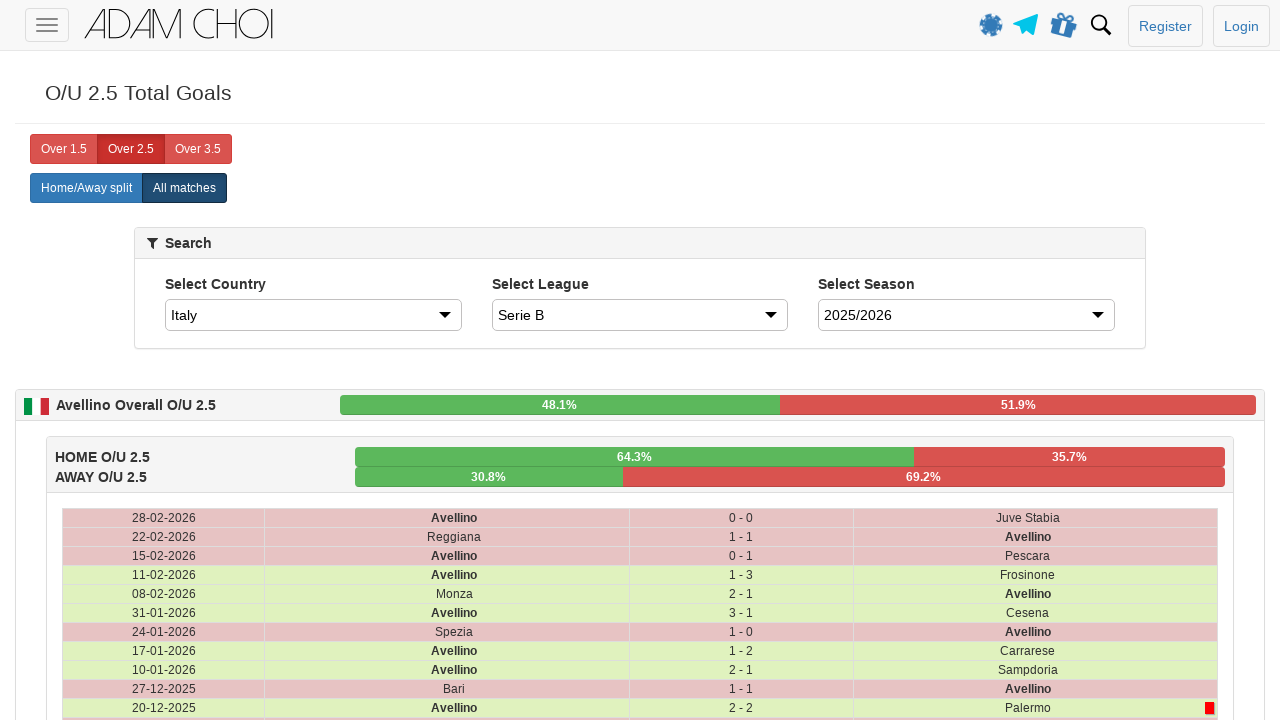

Results table loaded with filtered data
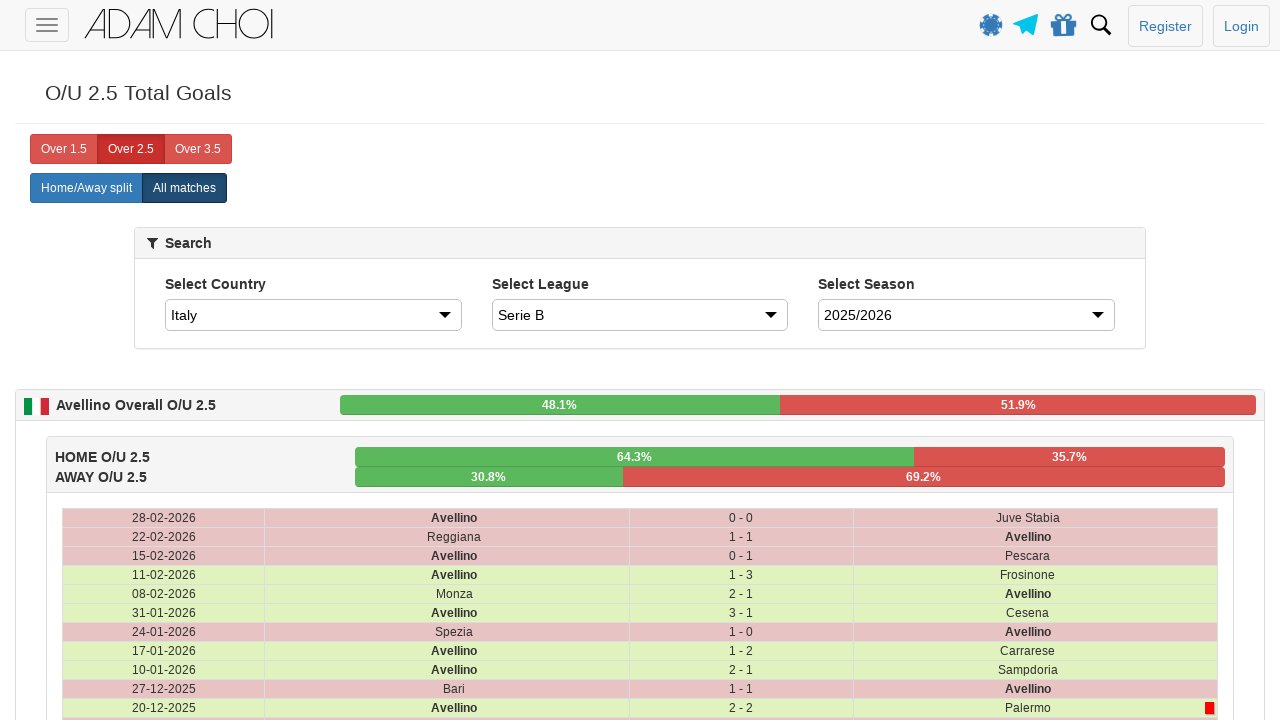

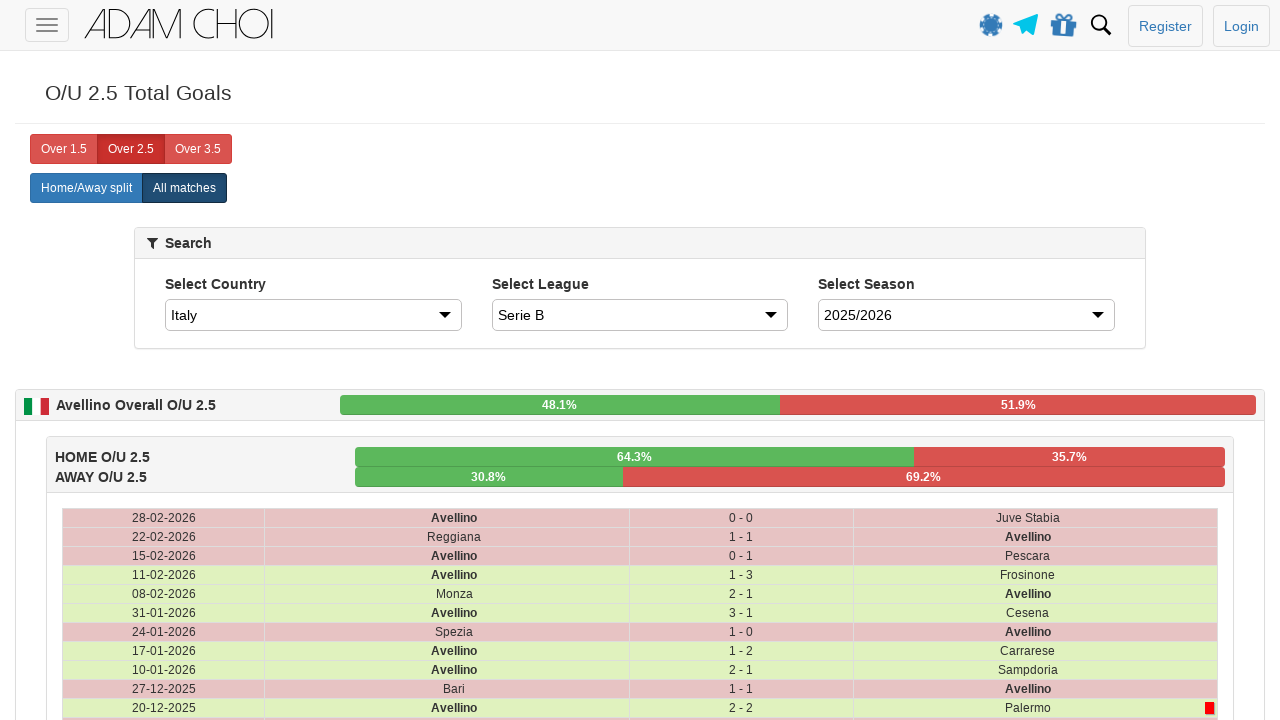